Tests confirm dialog box with explicit wait by clicking the confirm button, waiting for the alert, verifying text, and dismissing it

Starting URL: https://bonigarcia.dev/selenium-webdriver-java/dialog-boxes.html

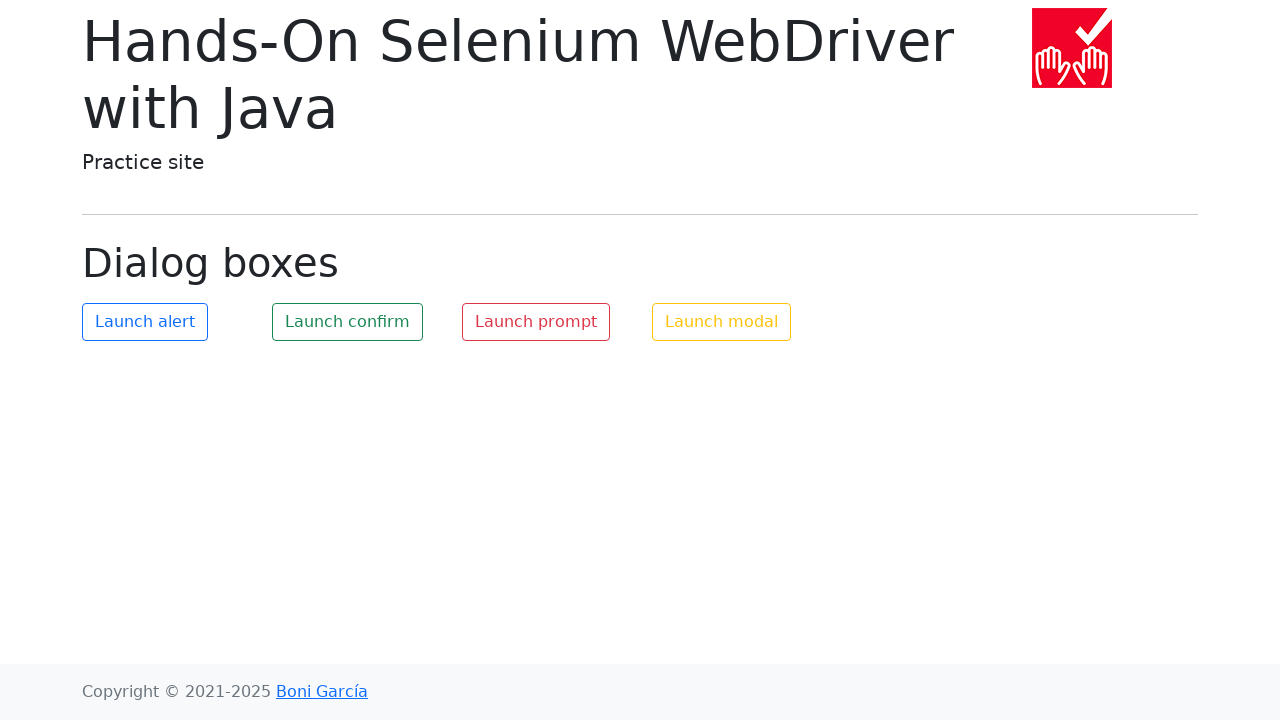

Dialog event handler registered
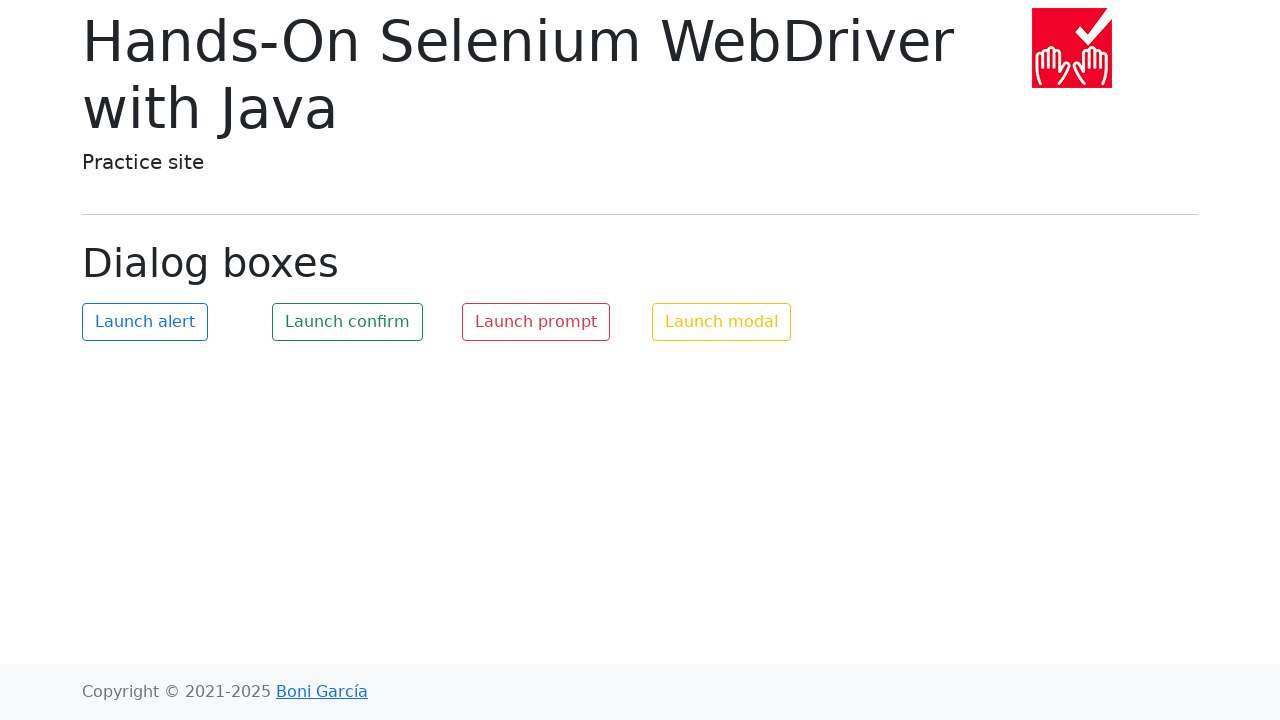

Clicked confirm button to trigger dialog at (348, 322) on #my-confirm
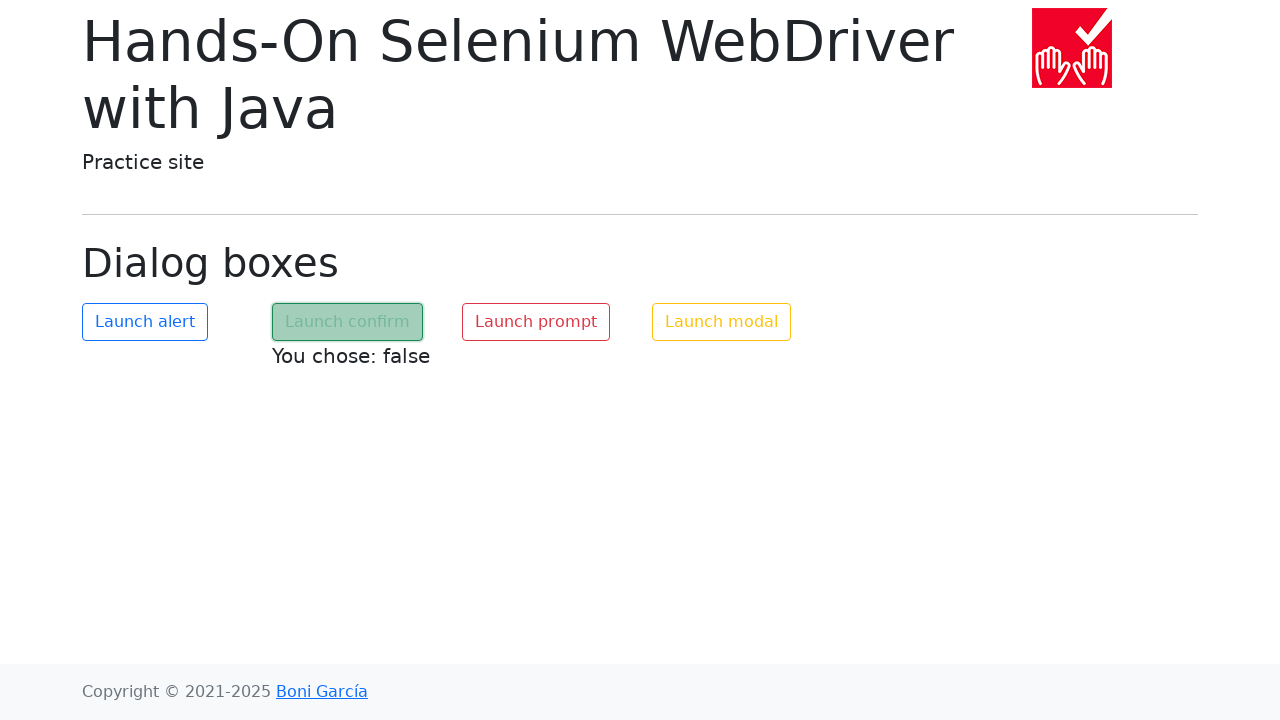

Waited 500ms for dialog handling to complete
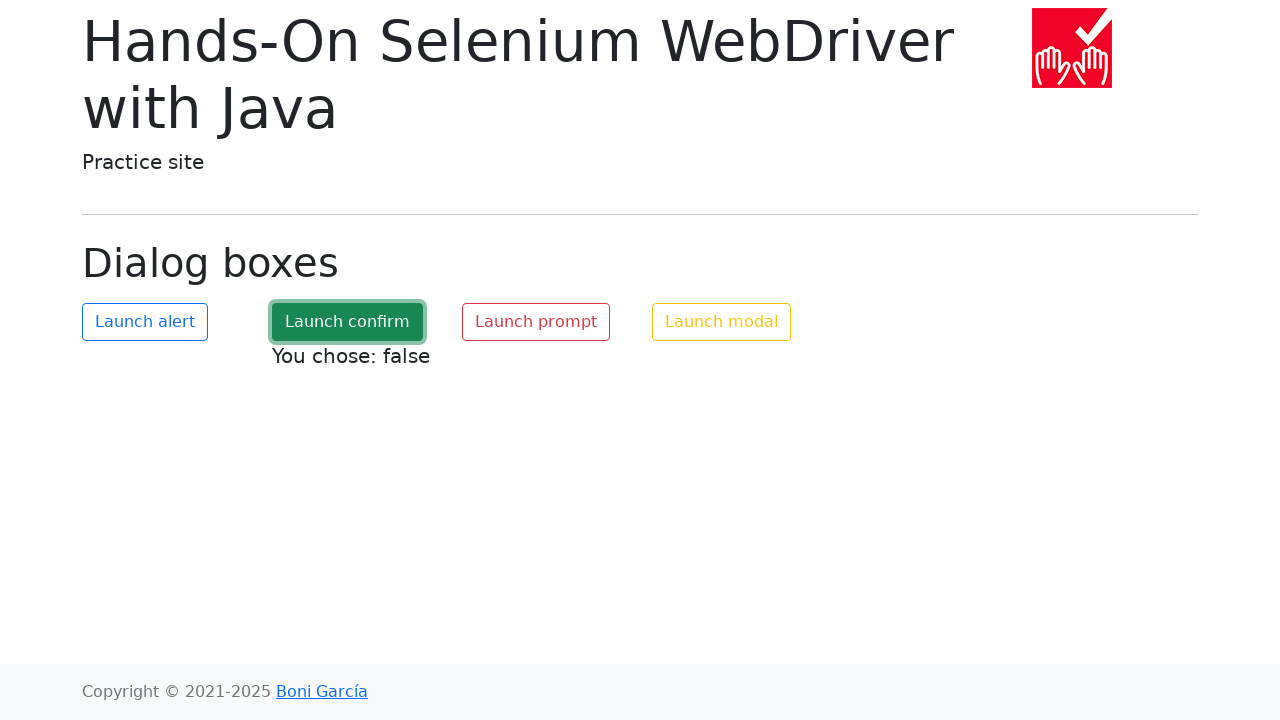

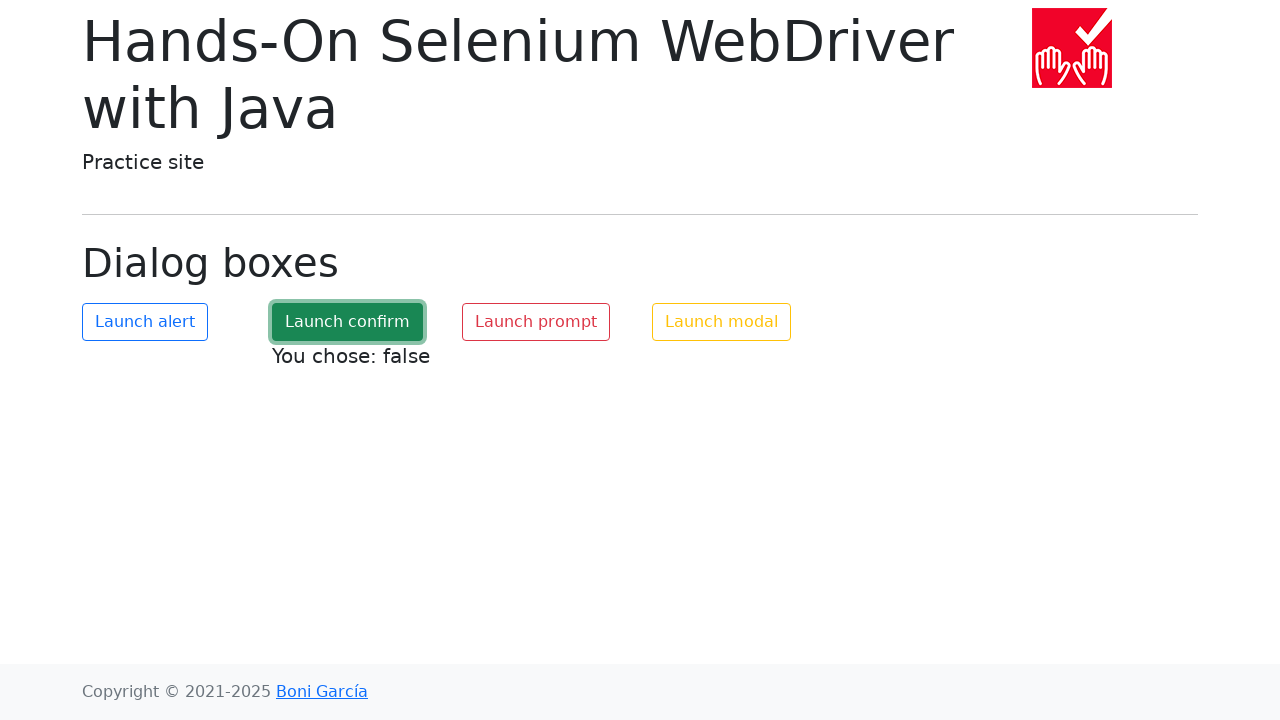